Tests JavaScript alert handling by clicking buttons that trigger simple, confirmation, and prompt alerts, then interacting with each alert type (accepting, dismissing, and entering text)

Starting URL: https://the-internet.herokuapp.com/javascript_alerts

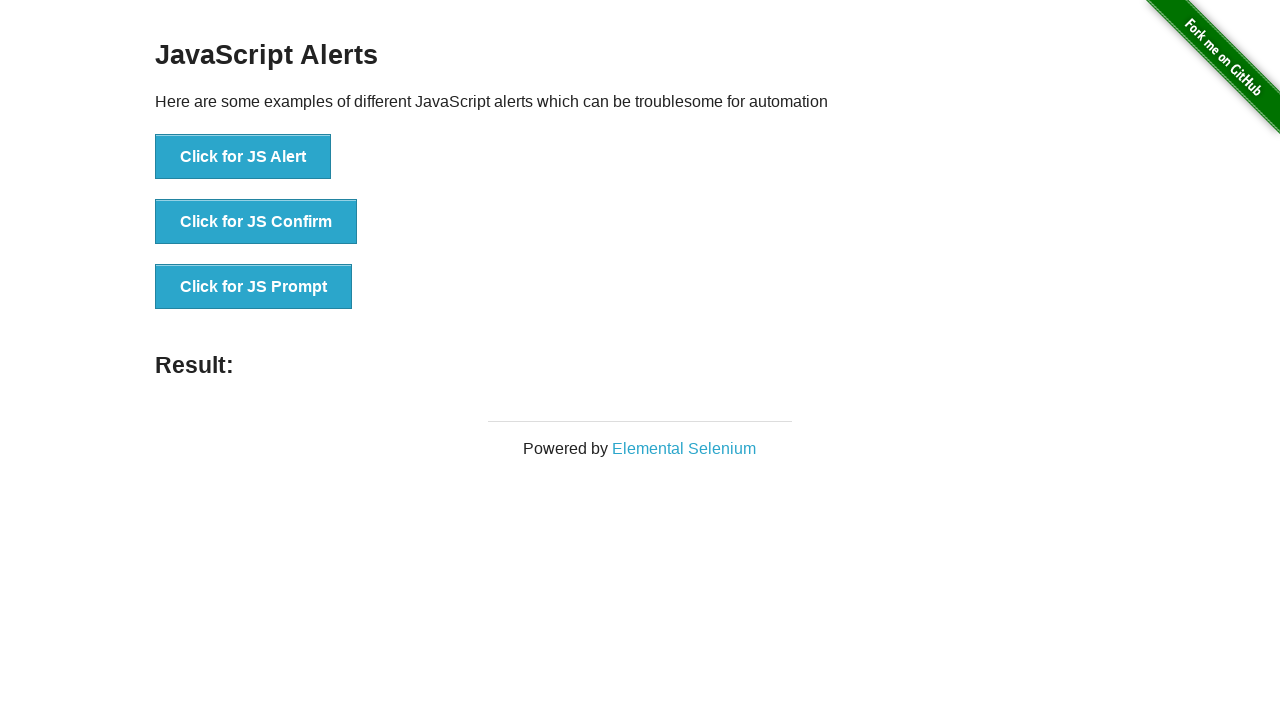

Clicked simple alert button at (243, 157) on button[onclick='jsAlert()']
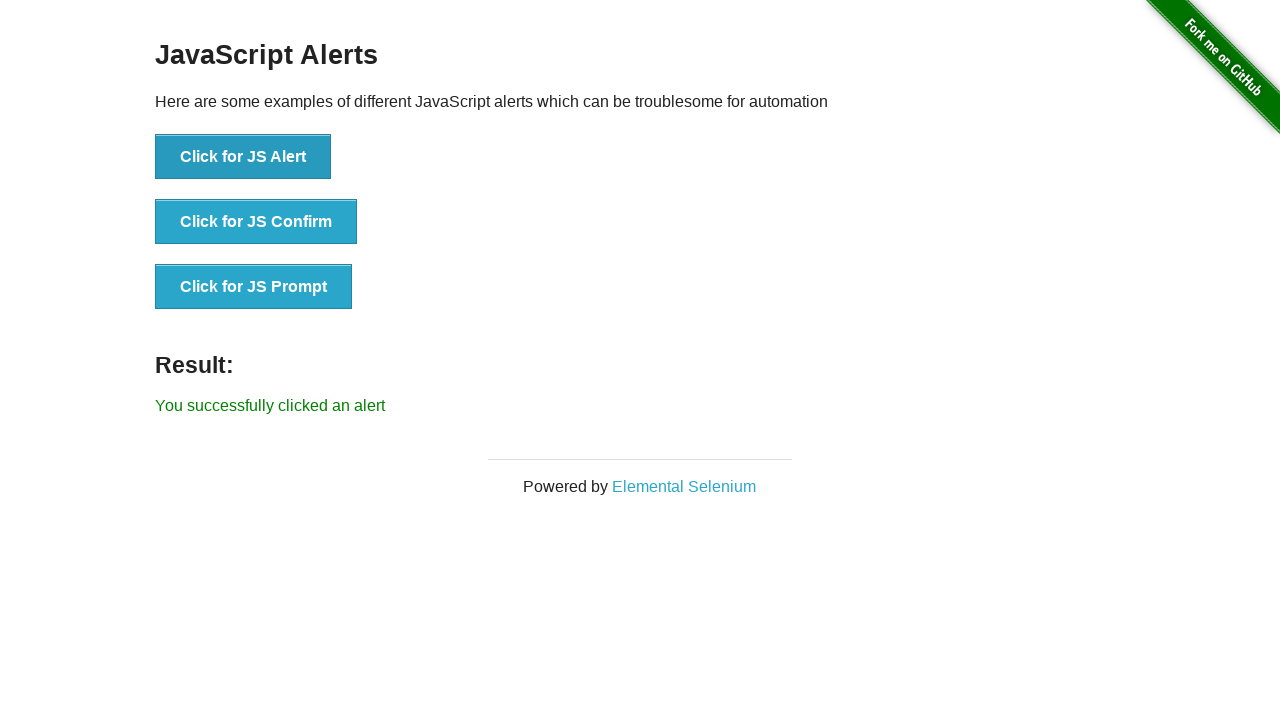

Set up dialog handler to accept simple alert
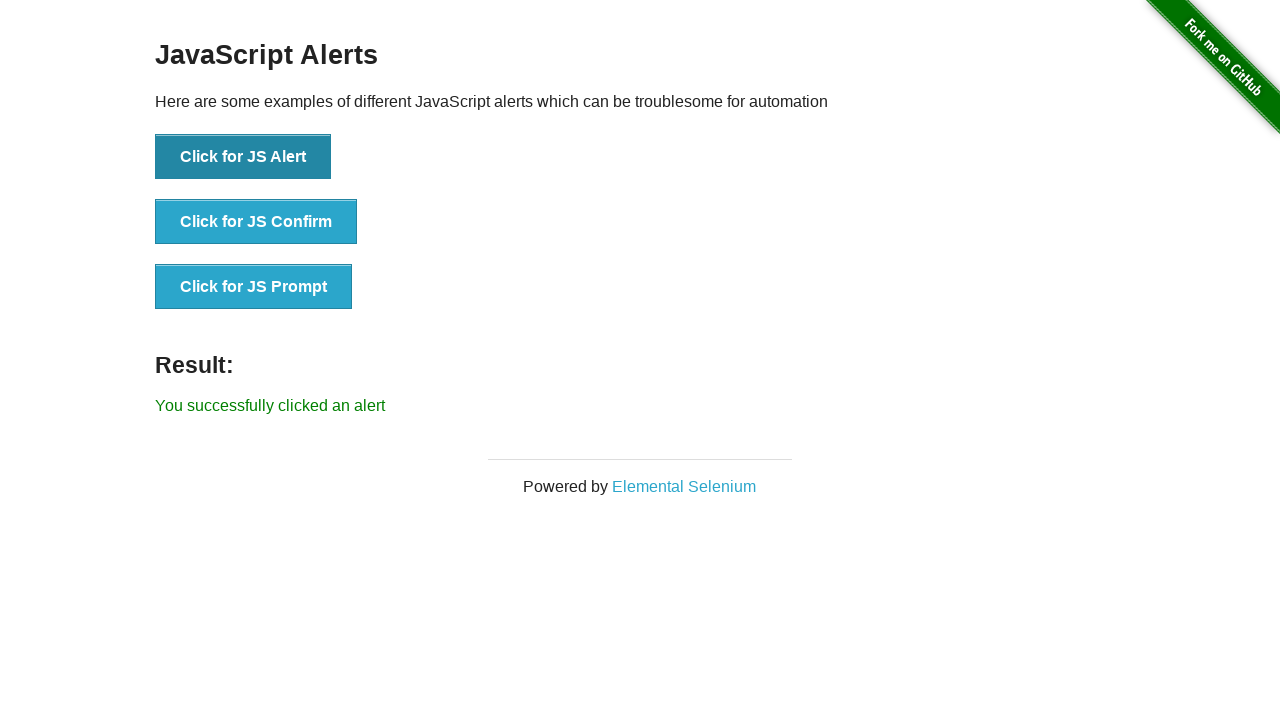

Waited for simple alert to be processed
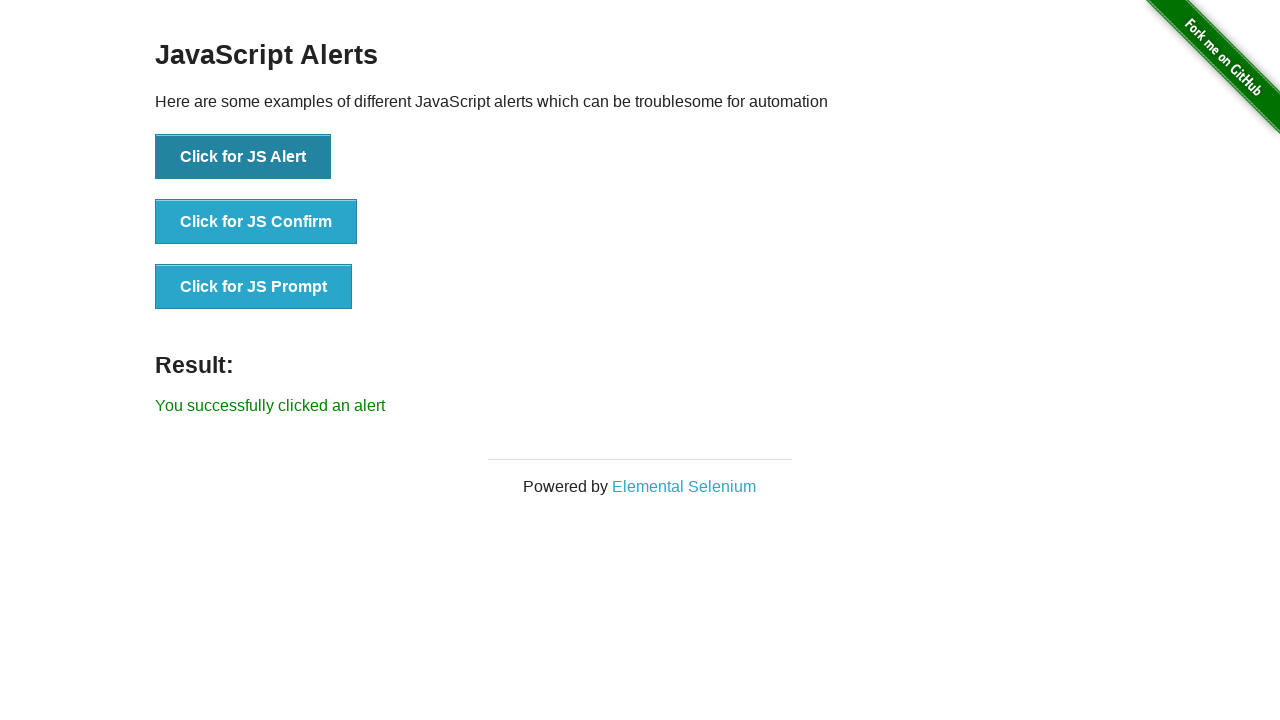

Clicked confirmation alert button at (256, 222) on button[onclick='jsConfirm()']
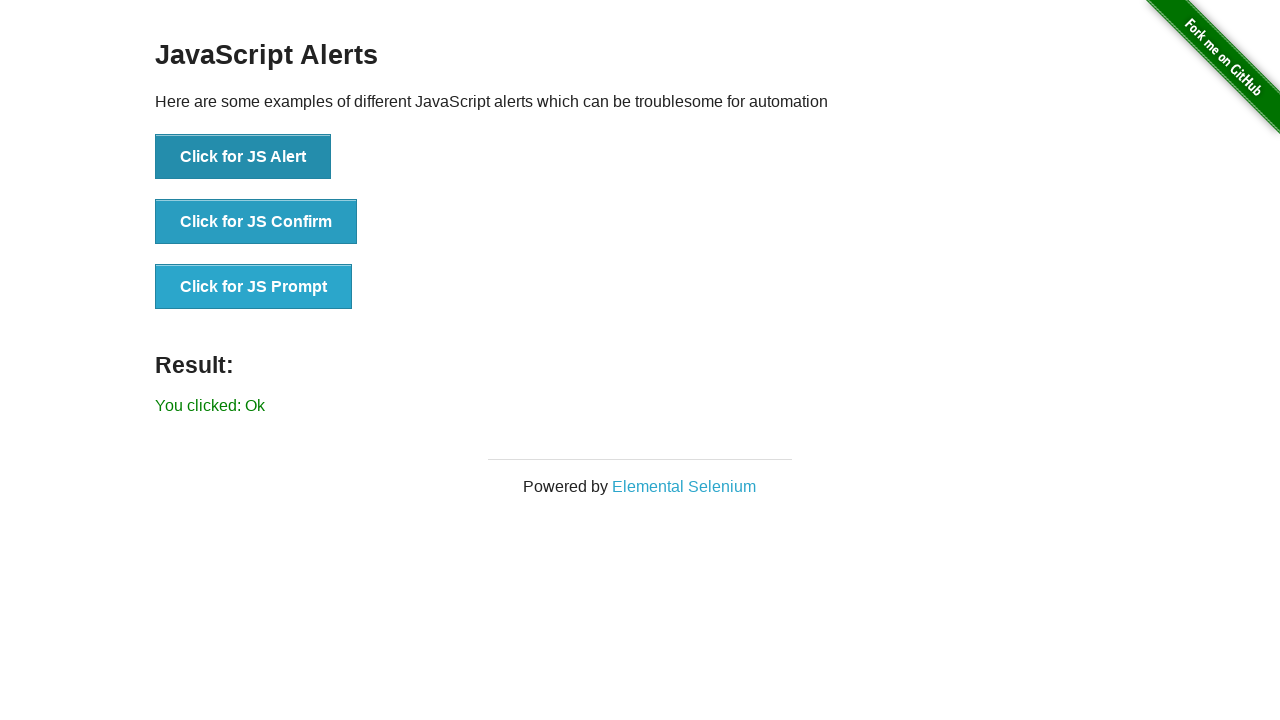

Set up dialog handler to dismiss confirmation alert
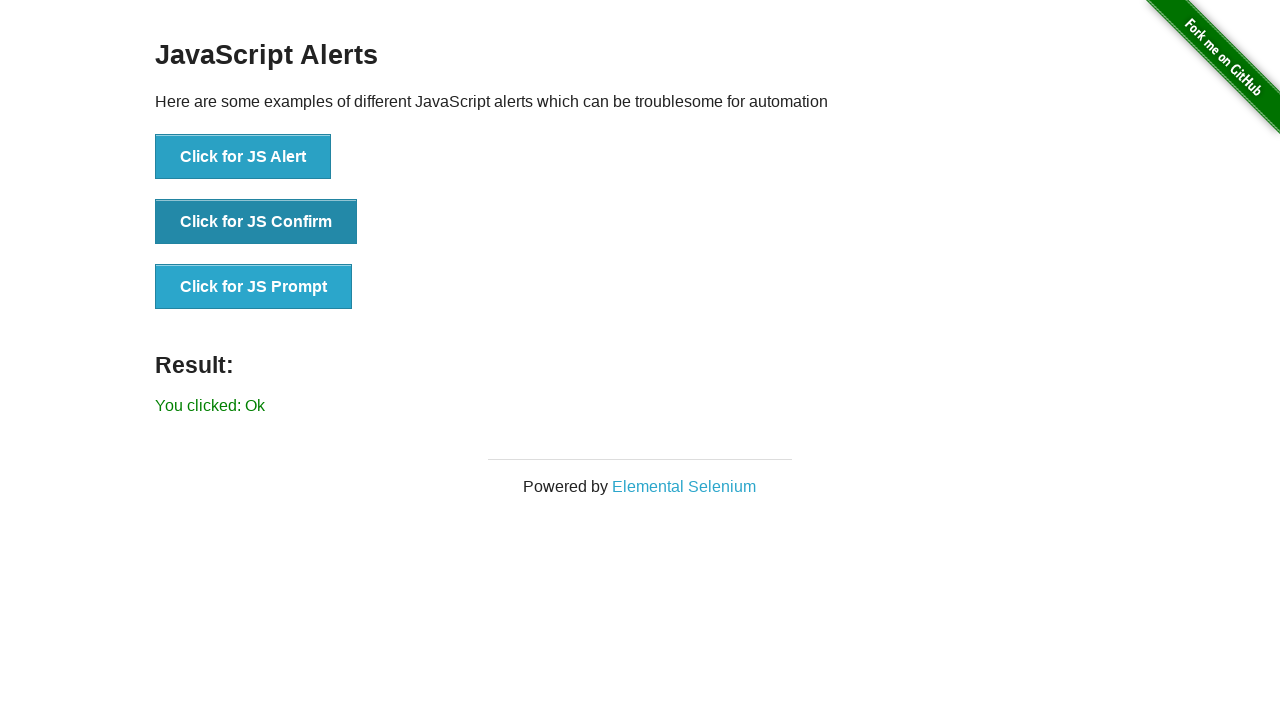

Waited for confirmation alert to be processed
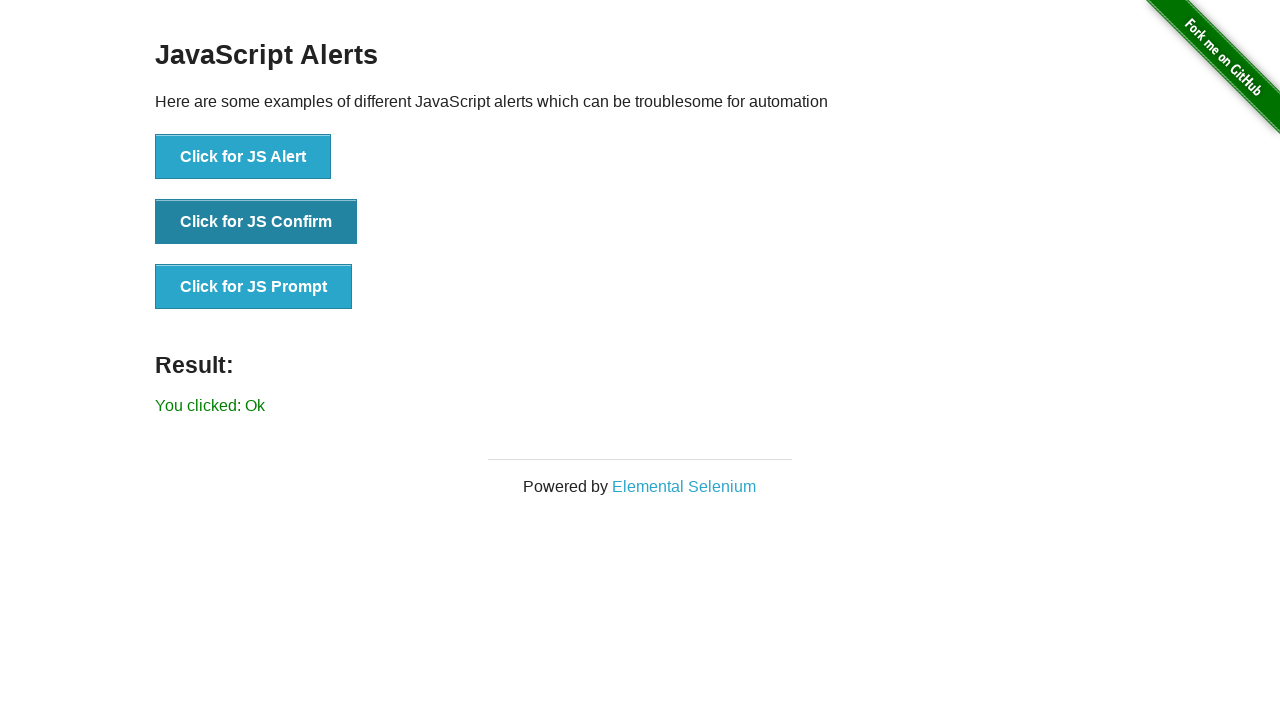

Clicked prompt alert button at (254, 287) on button[onclick='jsPrompt()']
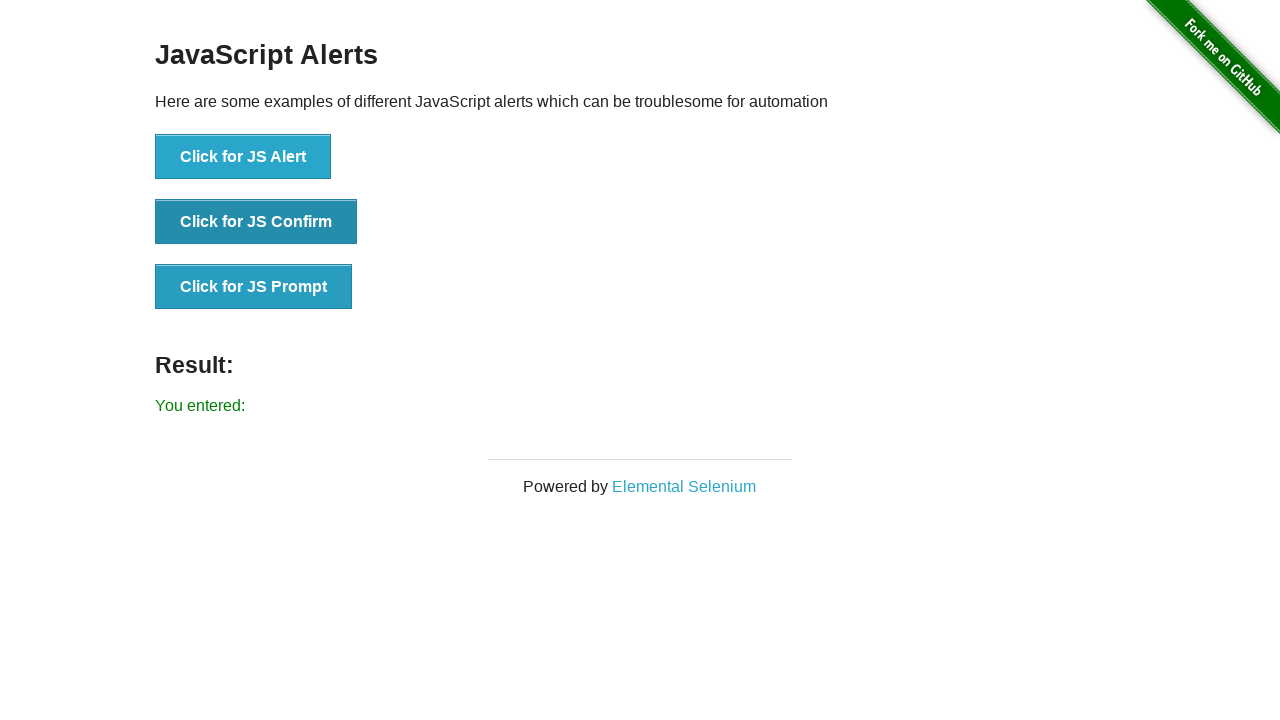

Set up dialog handler to accept prompt alert with text 'Harsha'
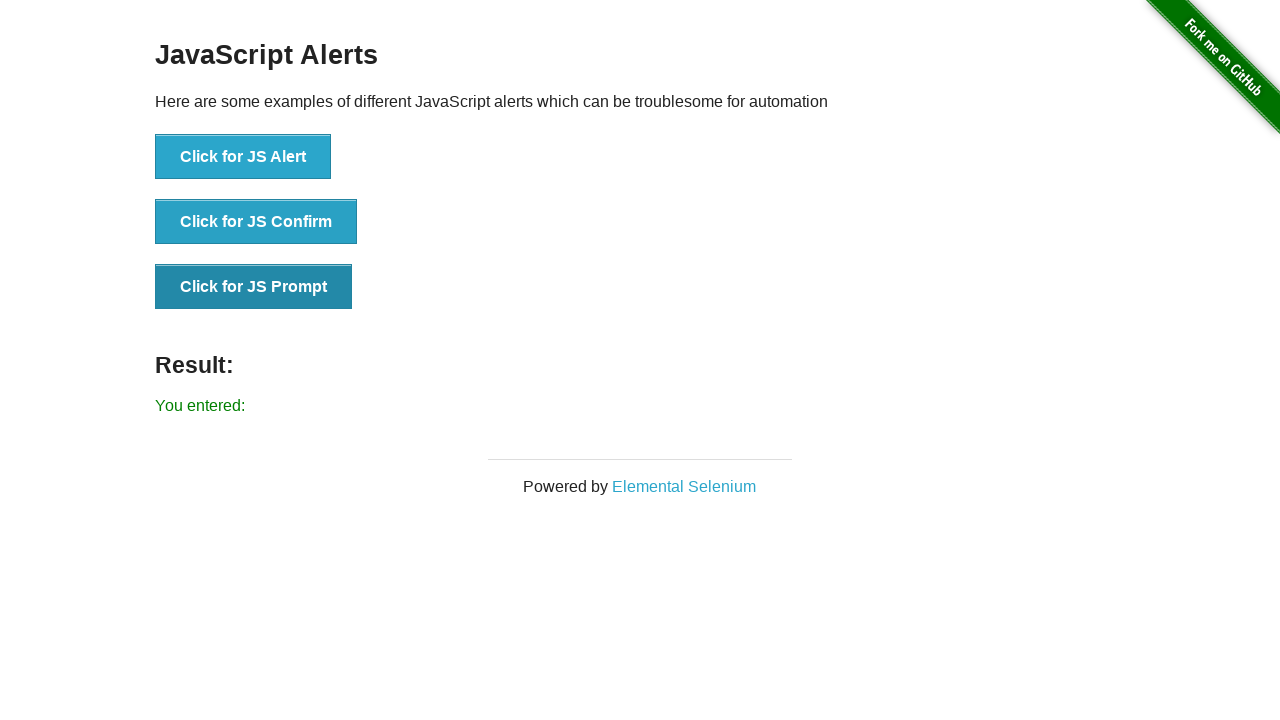

Waited for prompt alert to be processed
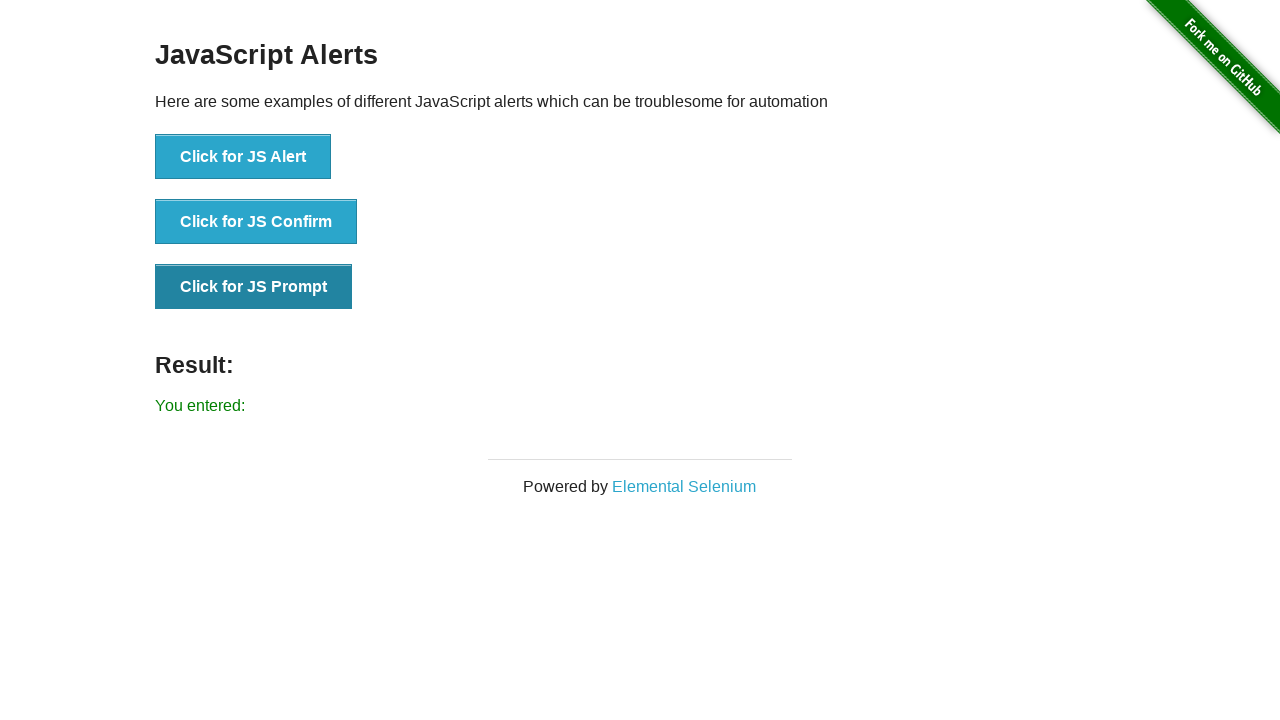

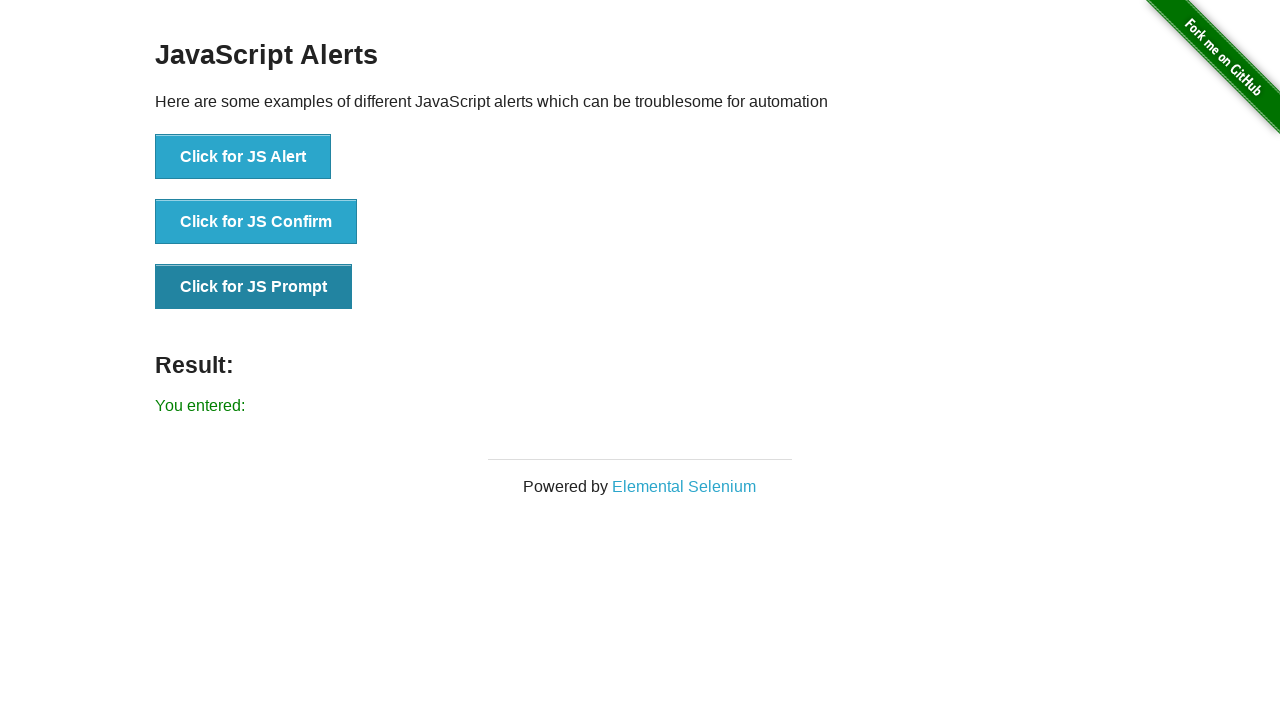